Tests opting out of A/B tests by adding an opt-out cookie before navigating to the A/B test page

Starting URL: http://the-internet.herokuapp.com

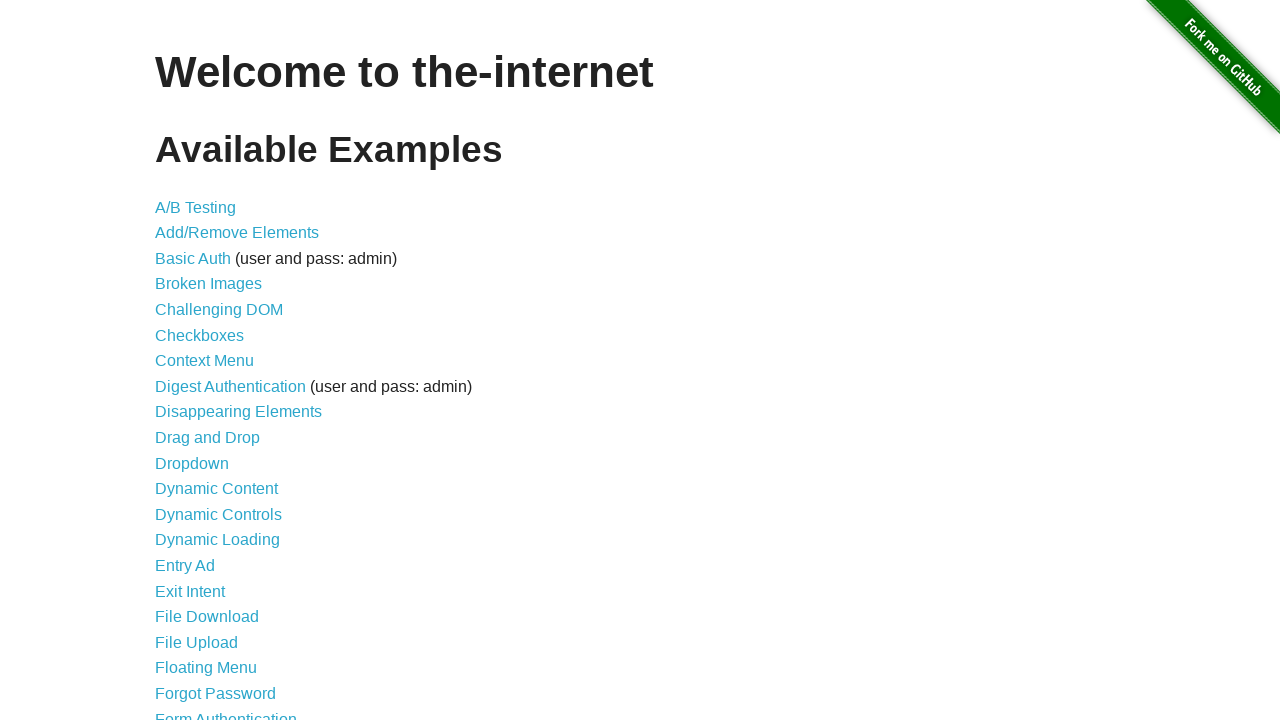

Added optimizelyOptOut cookie to context
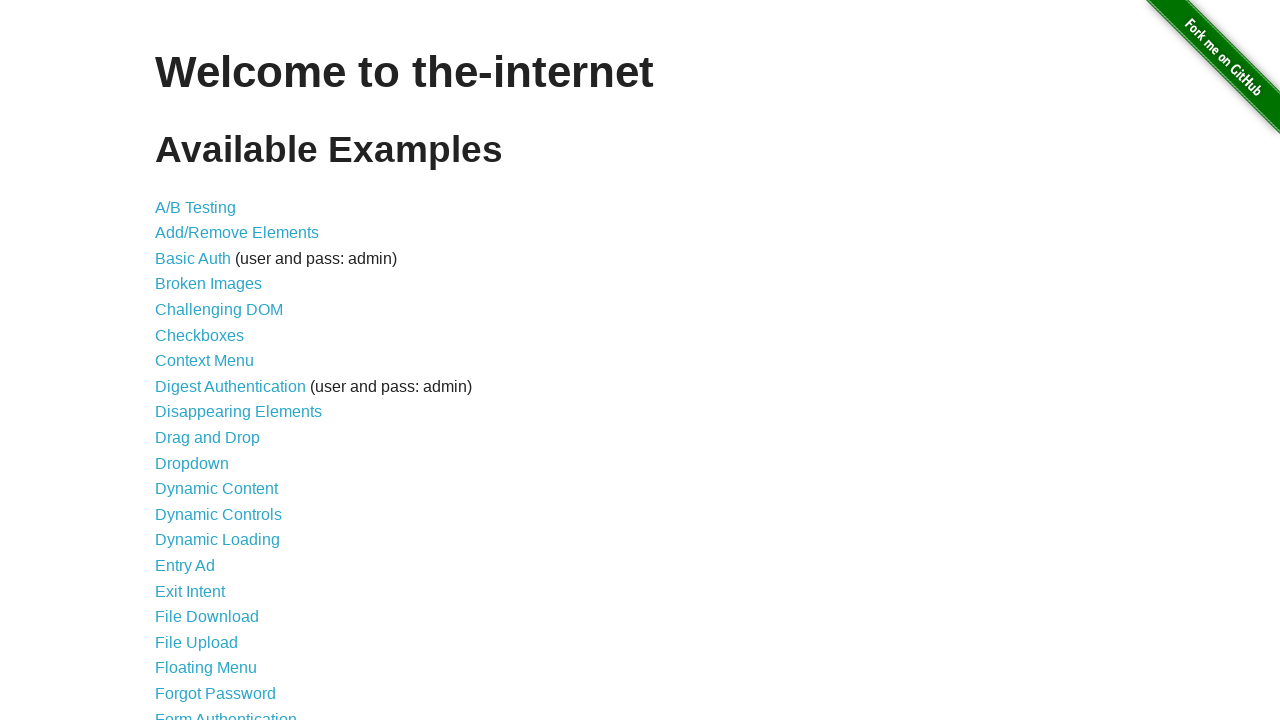

Navigated to A/B test page
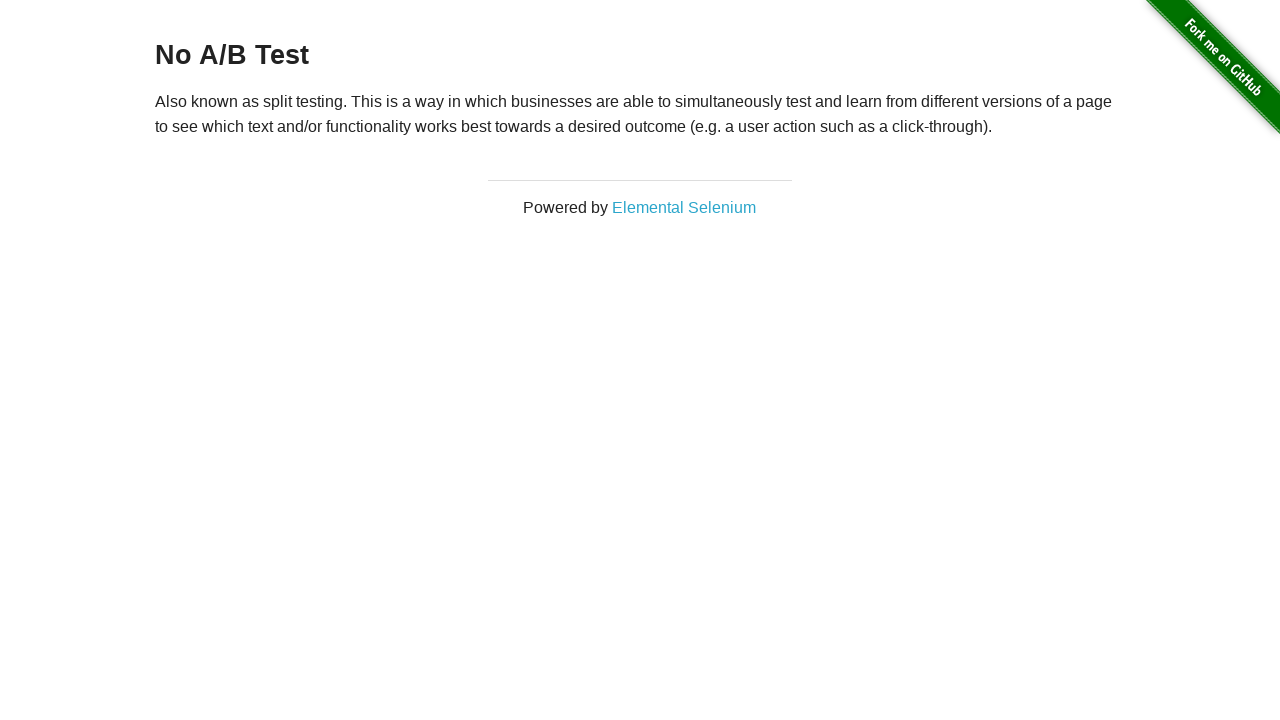

Heading element loaded, confirming opt-out cookie was applied
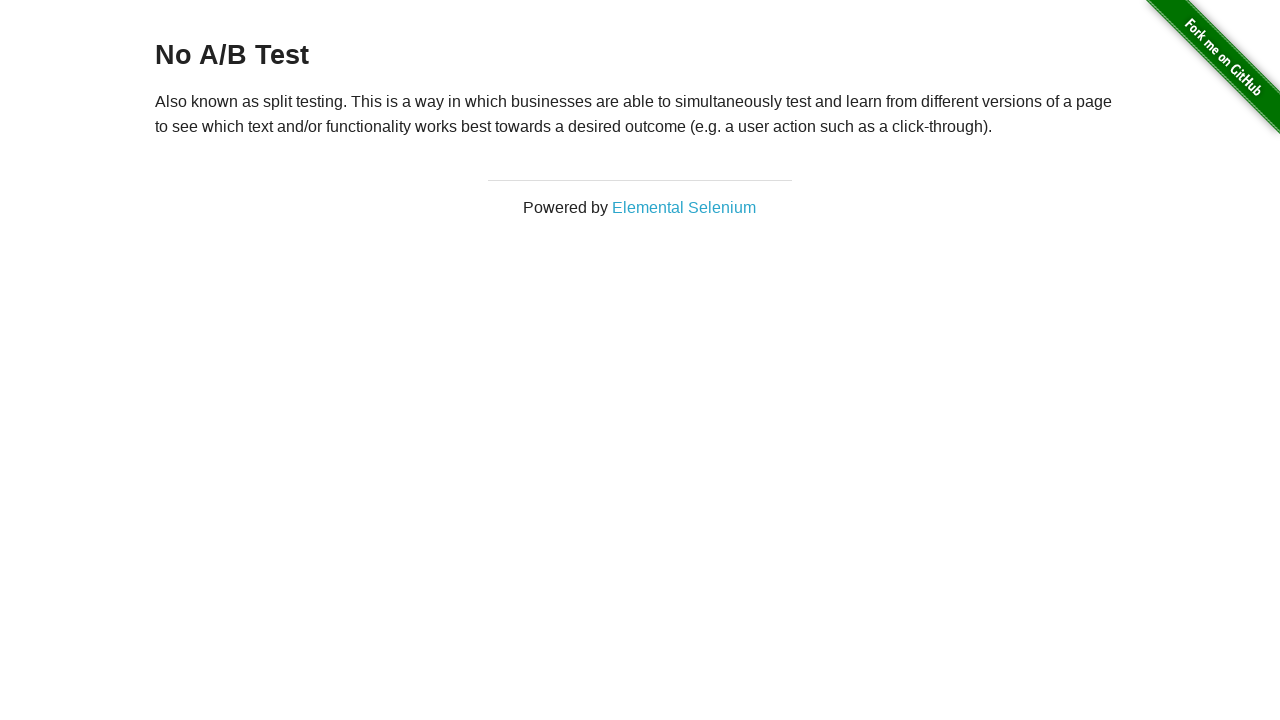

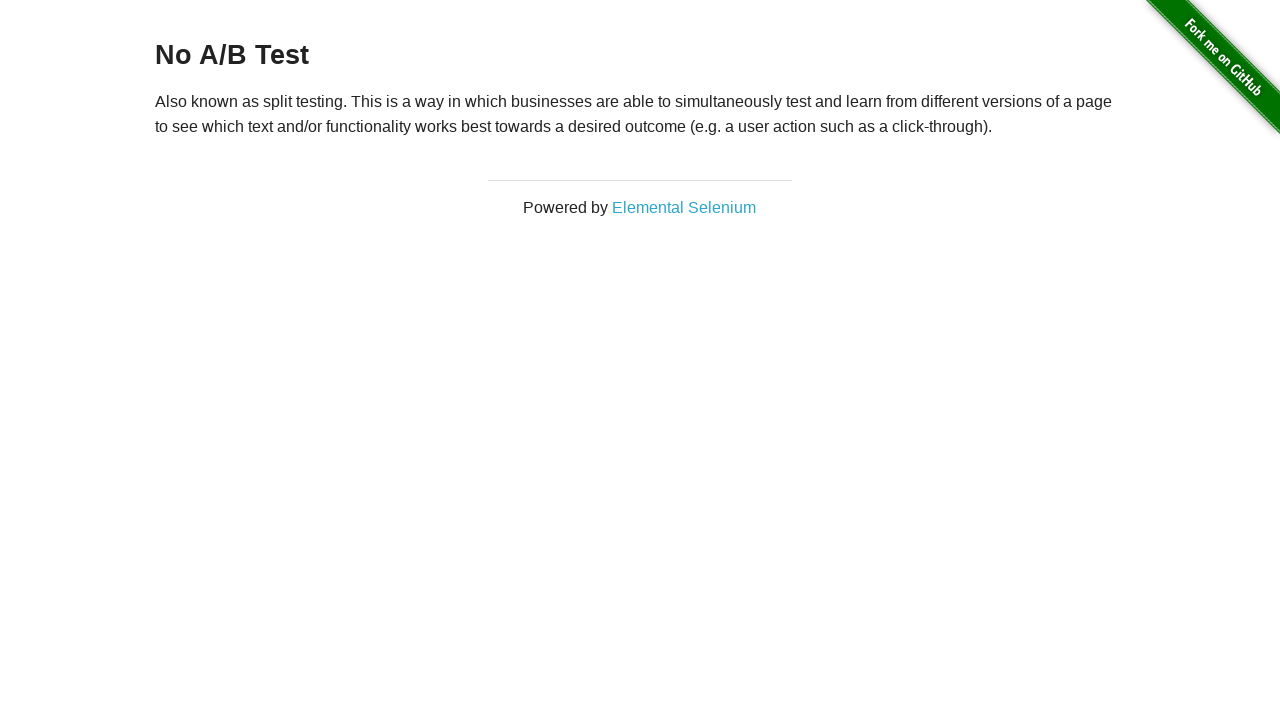